Tests dropdown selection functionality by selecting options from a single-select dropdown and a multi-select box using visible text

Starting URL: http://omayo.blogspot.com/

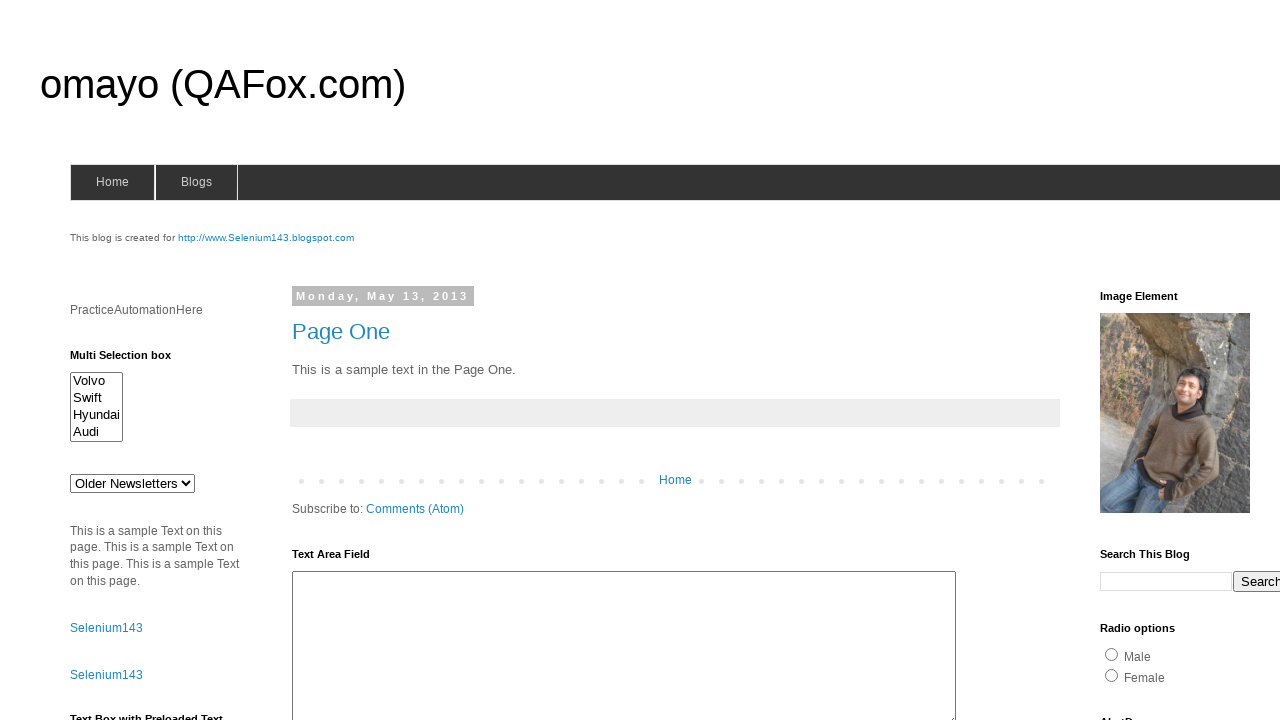

Navigated to http://omayo.blogspot.com/
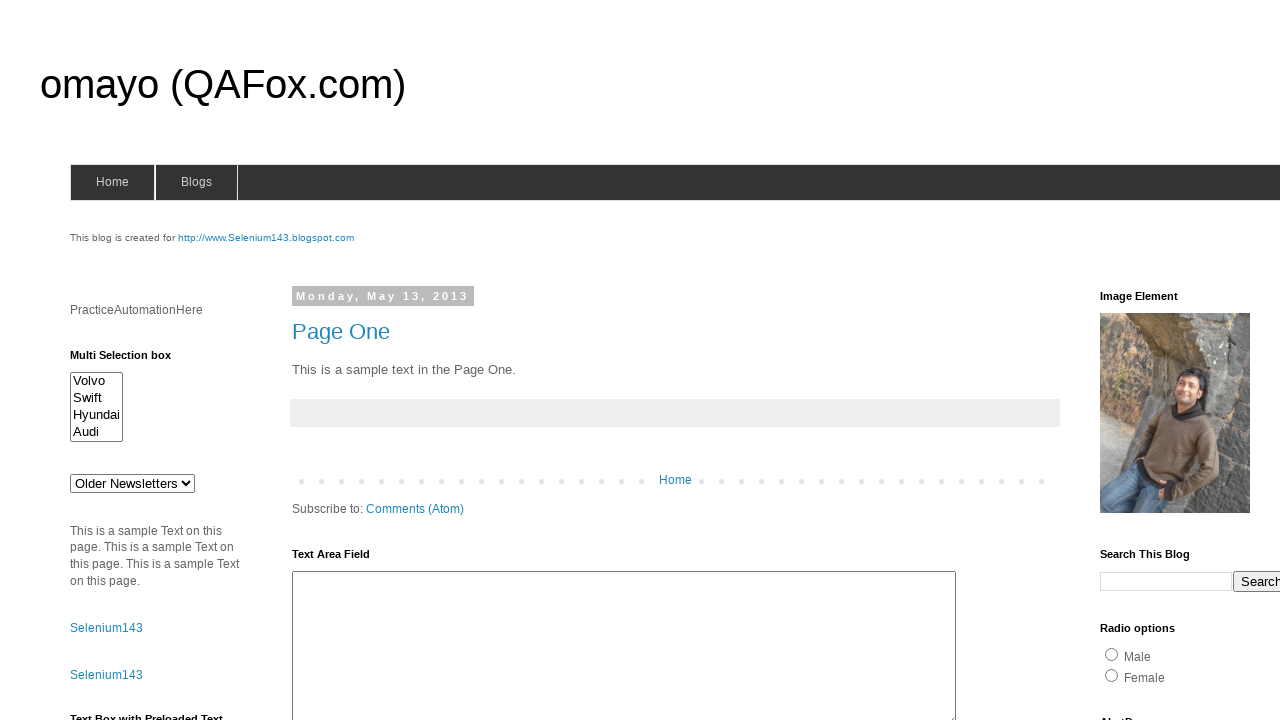

Selected 'doc 3' from single-select dropdown #drop1 by visible text on #drop1
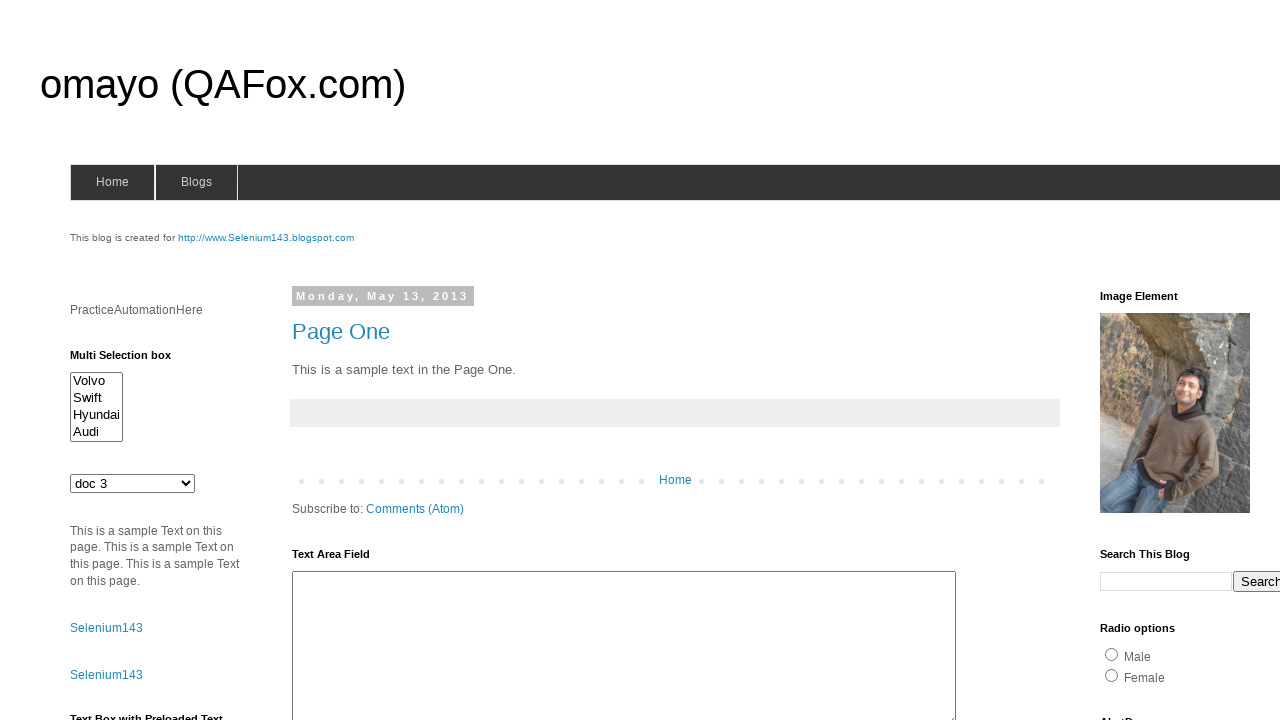

Selected 'Audi' from multi-select box #multiselect1 by visible text on #multiselect1
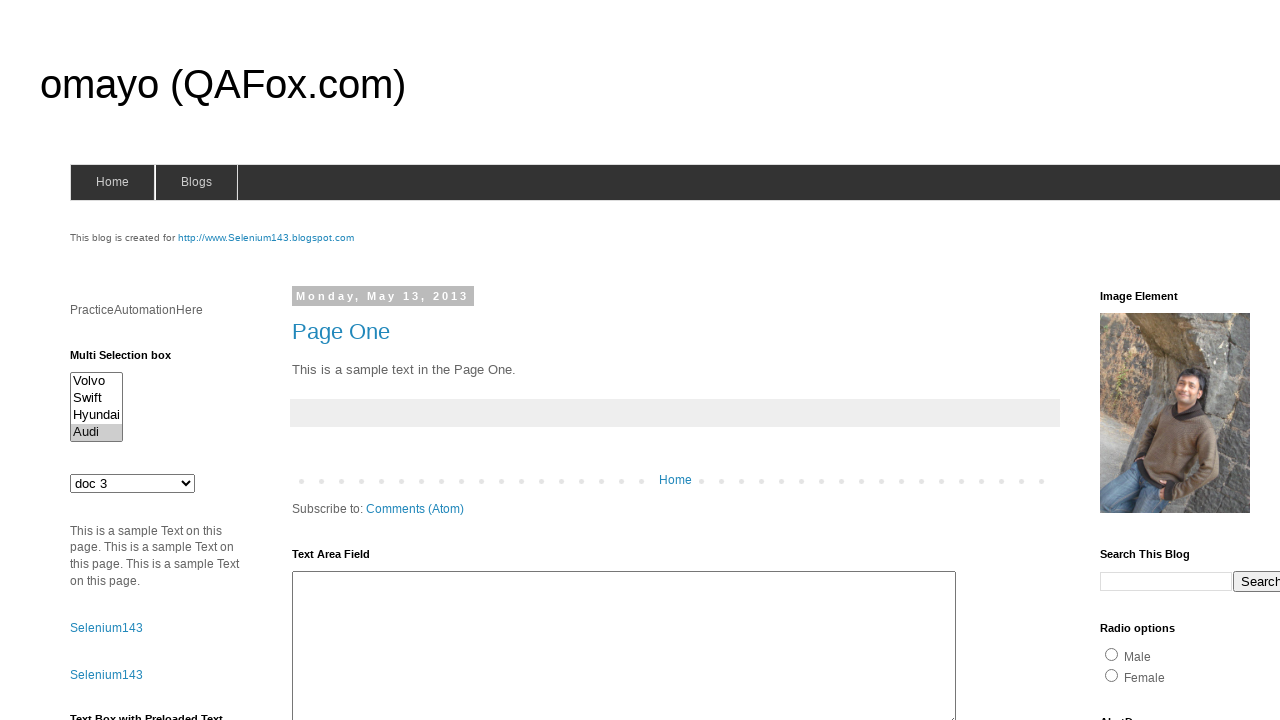

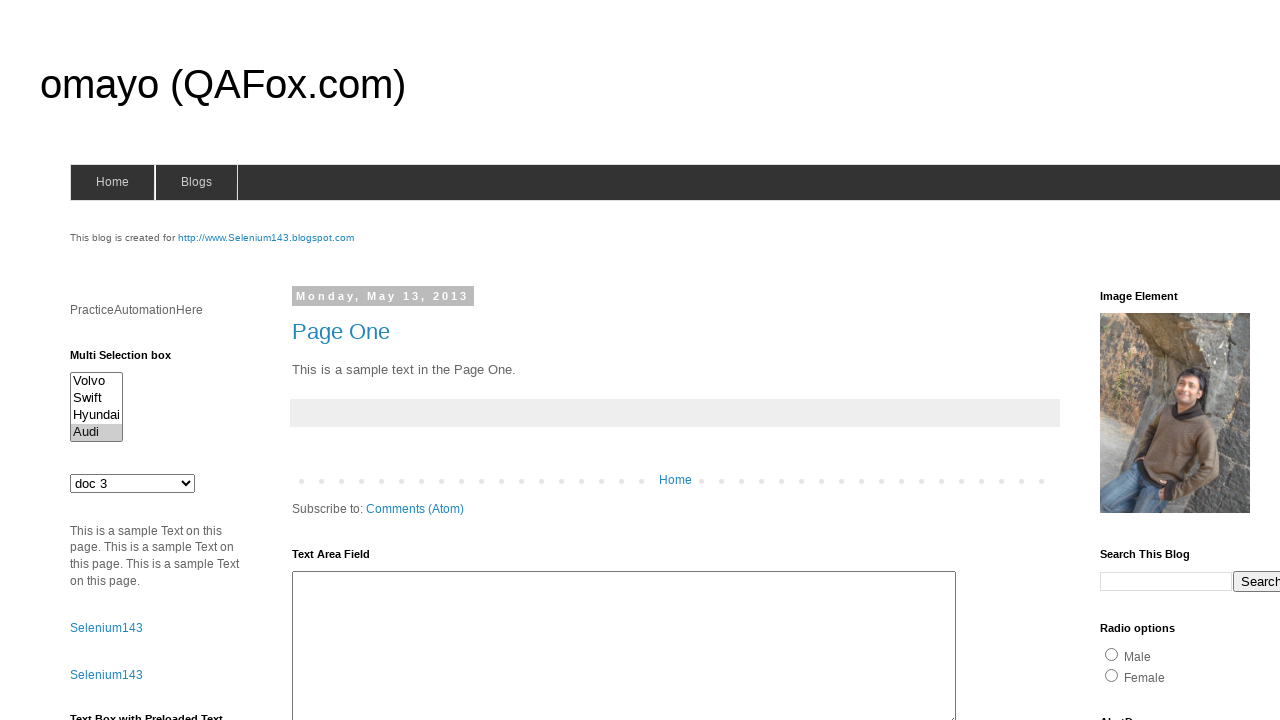